Tests multi-select functionality by Ctrl+clicking multiple non-adjacent items in a selectable grid

Starting URL: https://automationfc.github.io/jquery-selectable/

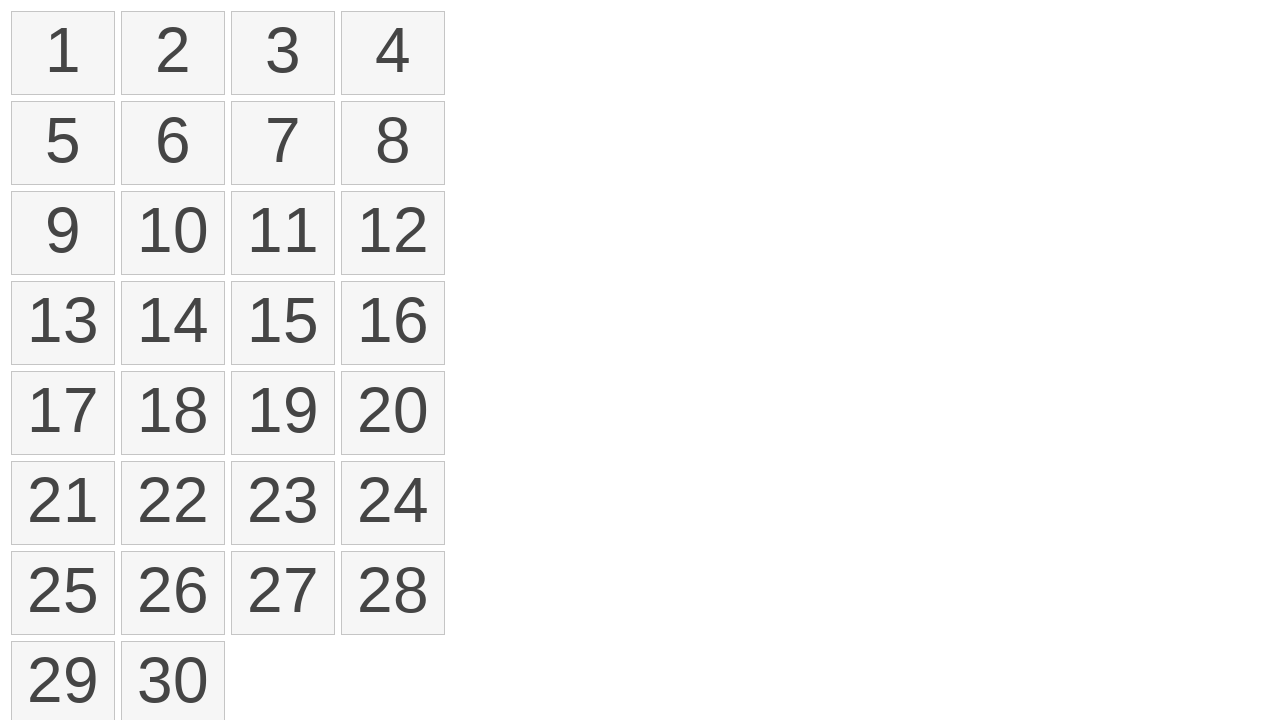

Located all selectable items in the grid
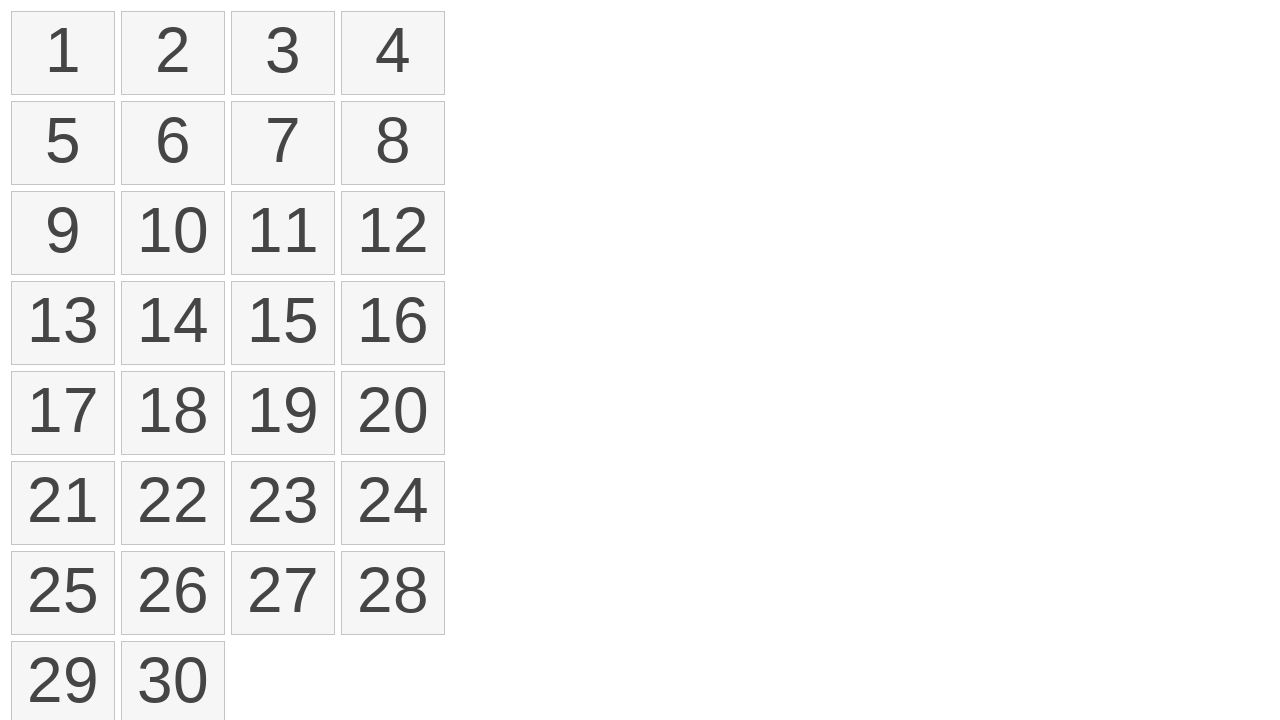

Pressed down Control key to enable multi-select mode
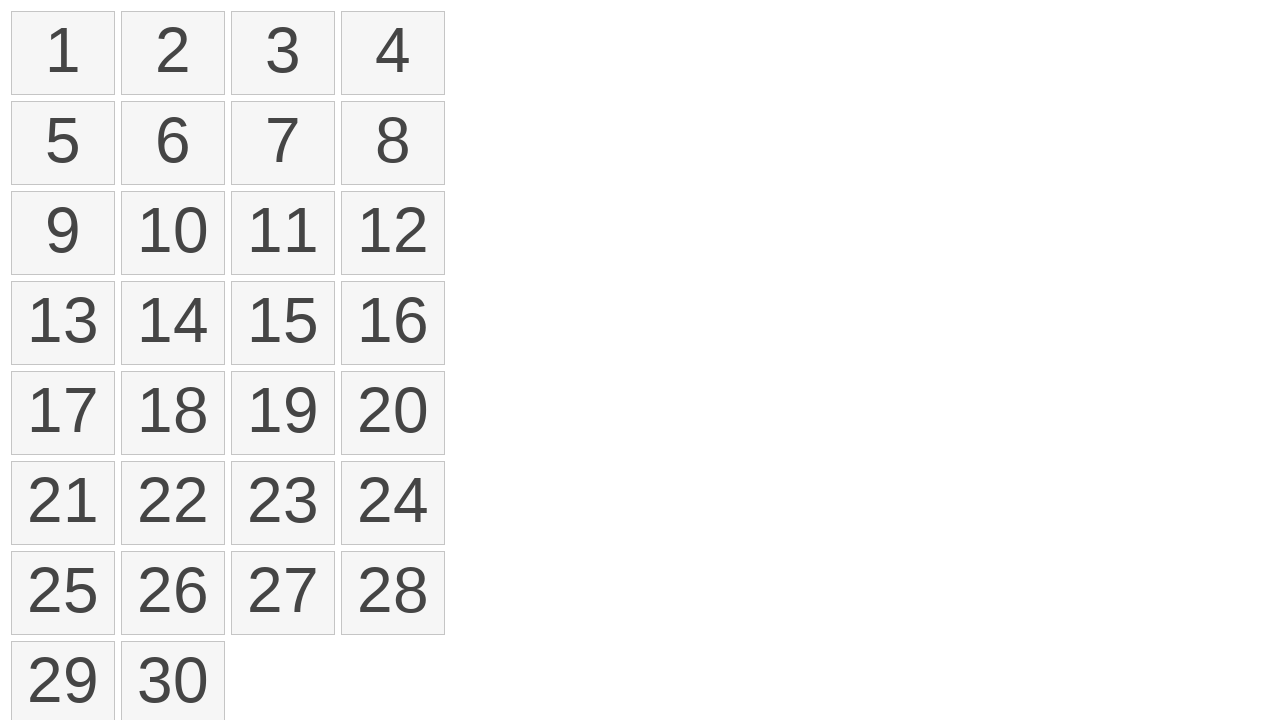

Ctrl+clicked first item (index 0) at (63, 53) on li.ui-selectee >> nth=0
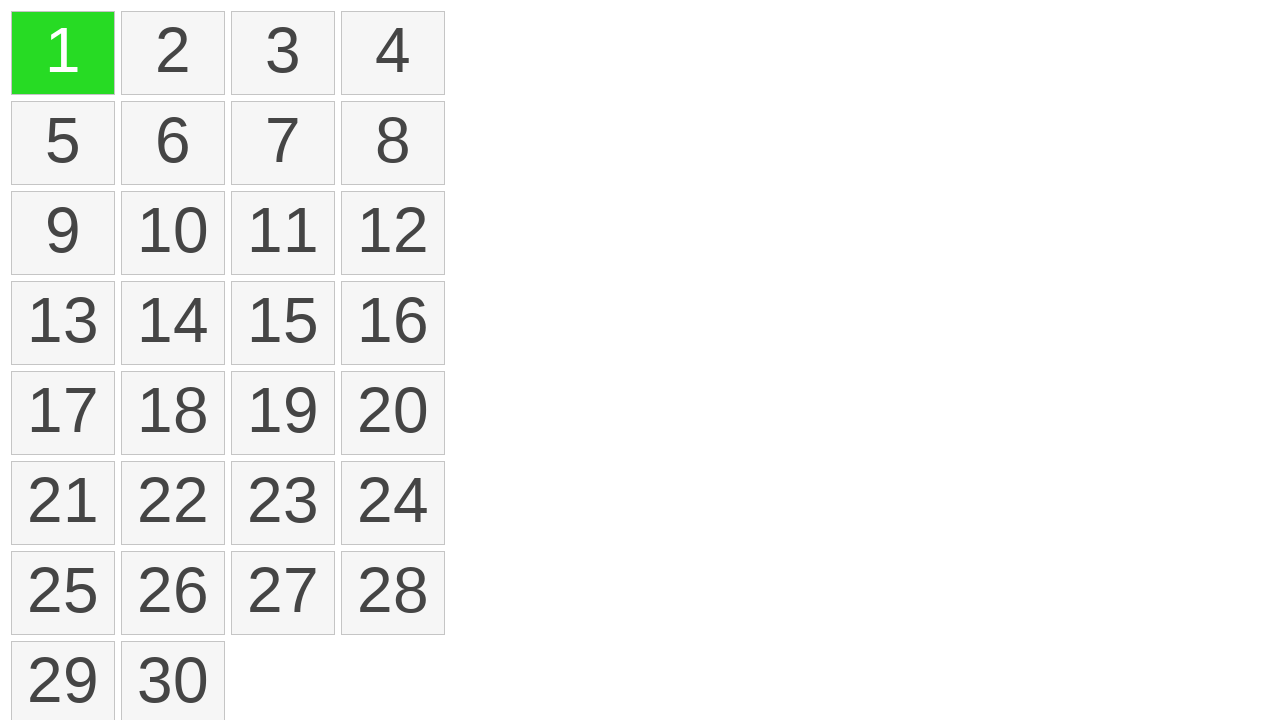

Ctrl+clicked third item (index 2) at (283, 53) on li.ui-selectee >> nth=2
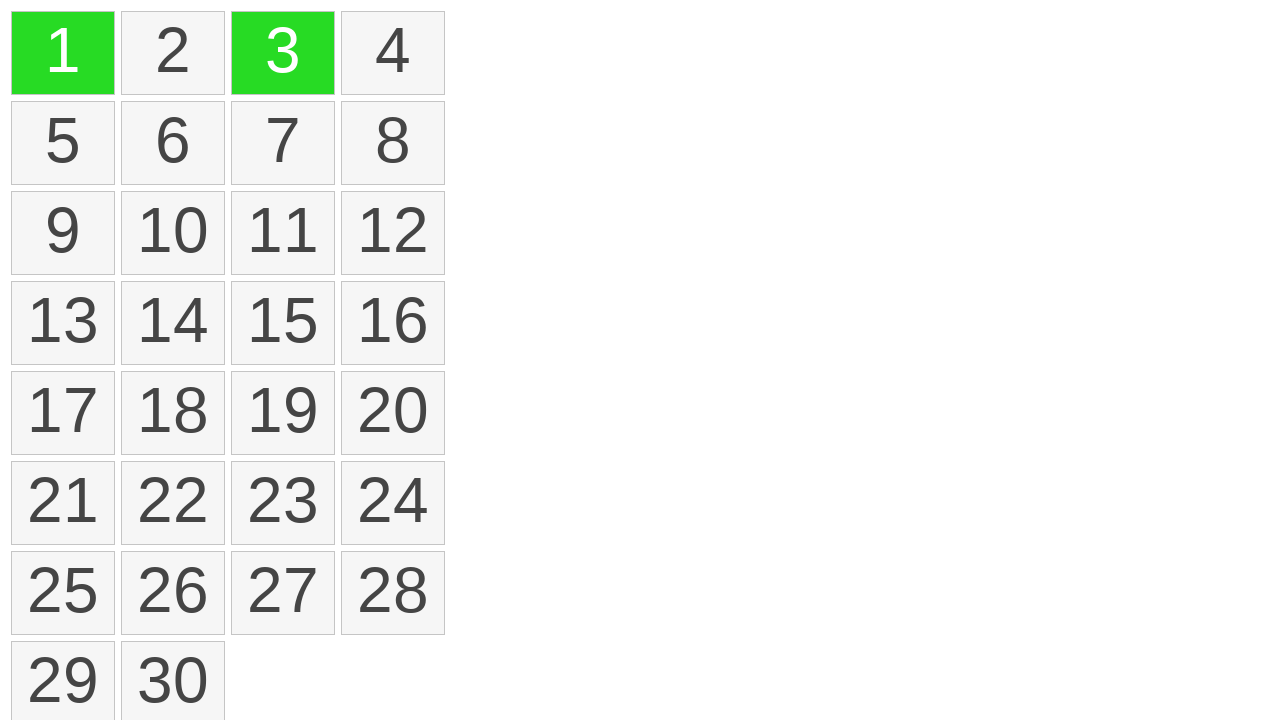

Ctrl+clicked sixth item (index 5) at (173, 143) on li.ui-selectee >> nth=5
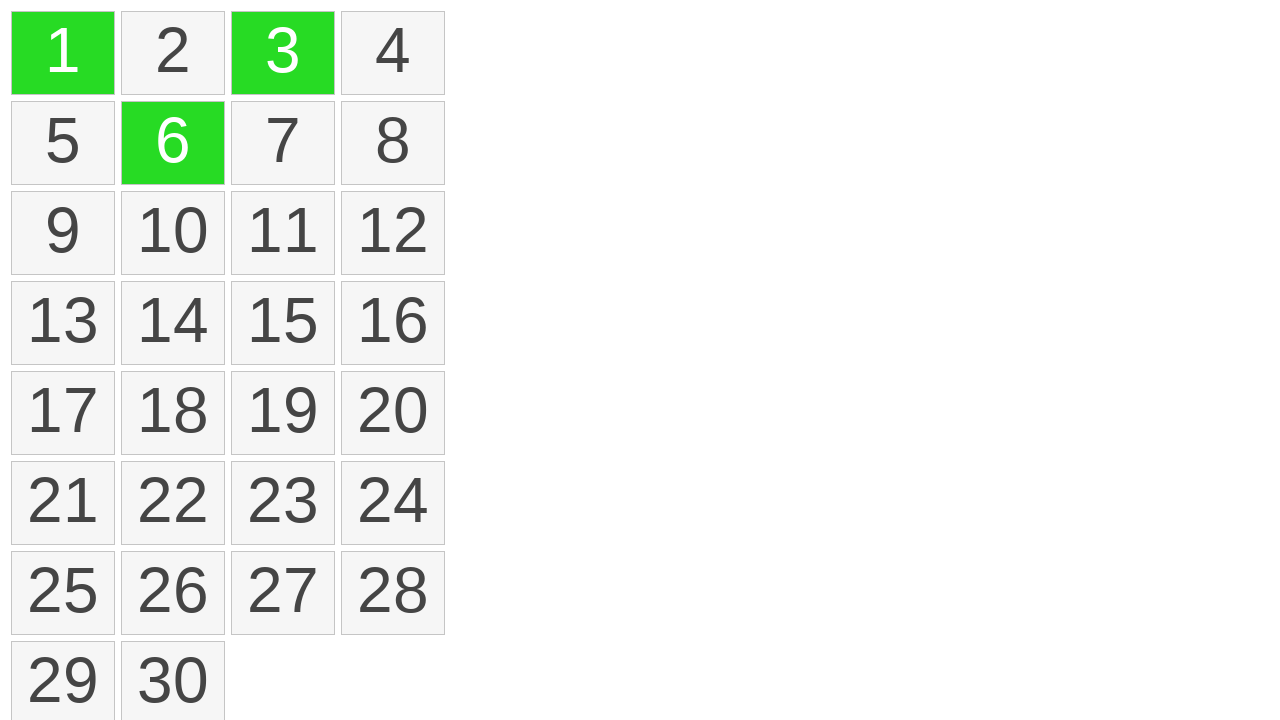

Ctrl+clicked eighth item (index 7) at (393, 143) on li.ui-selectee >> nth=7
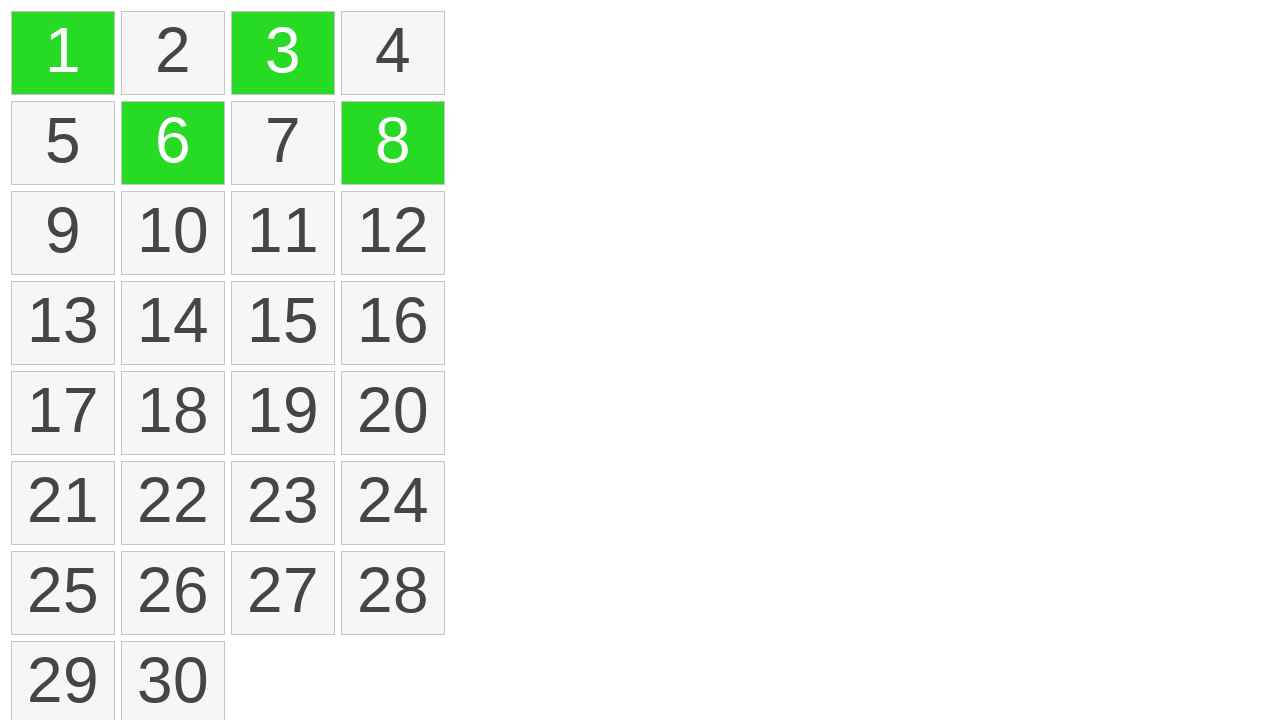

Ctrl+clicked eleventh item (index 10) at (283, 233) on li.ui-selectee >> nth=10
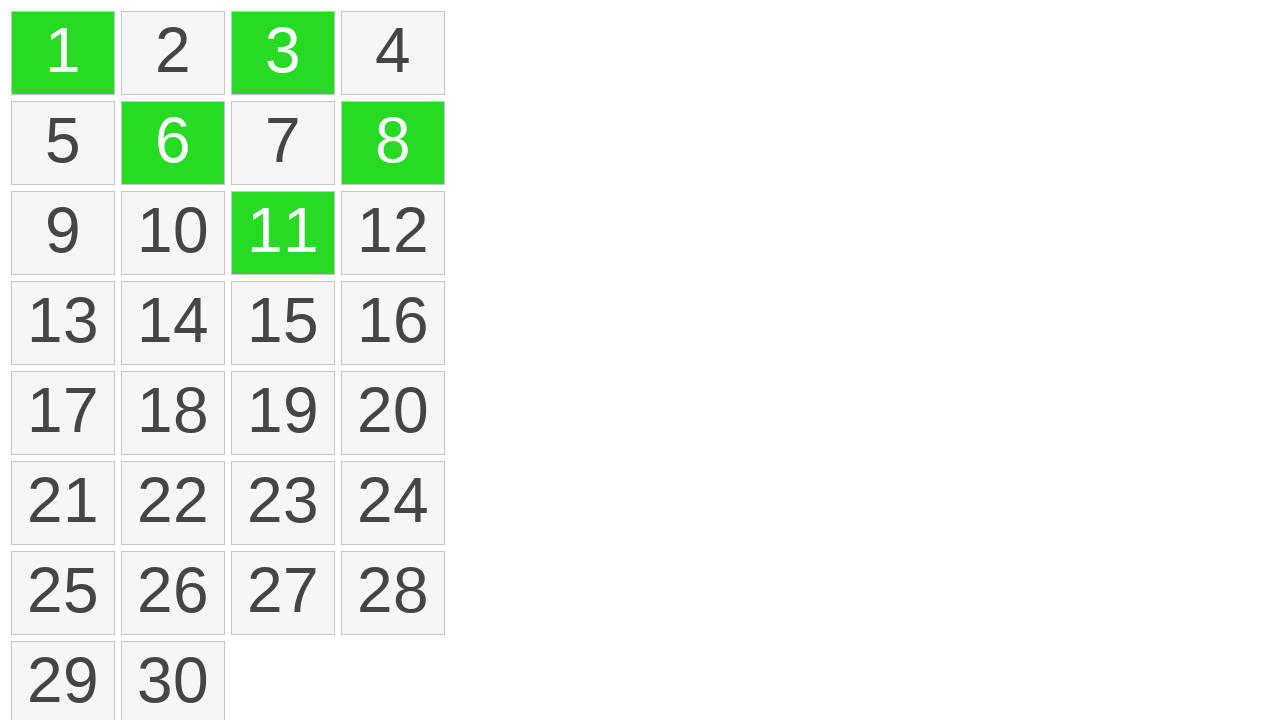

Released Control key to exit multi-select mode
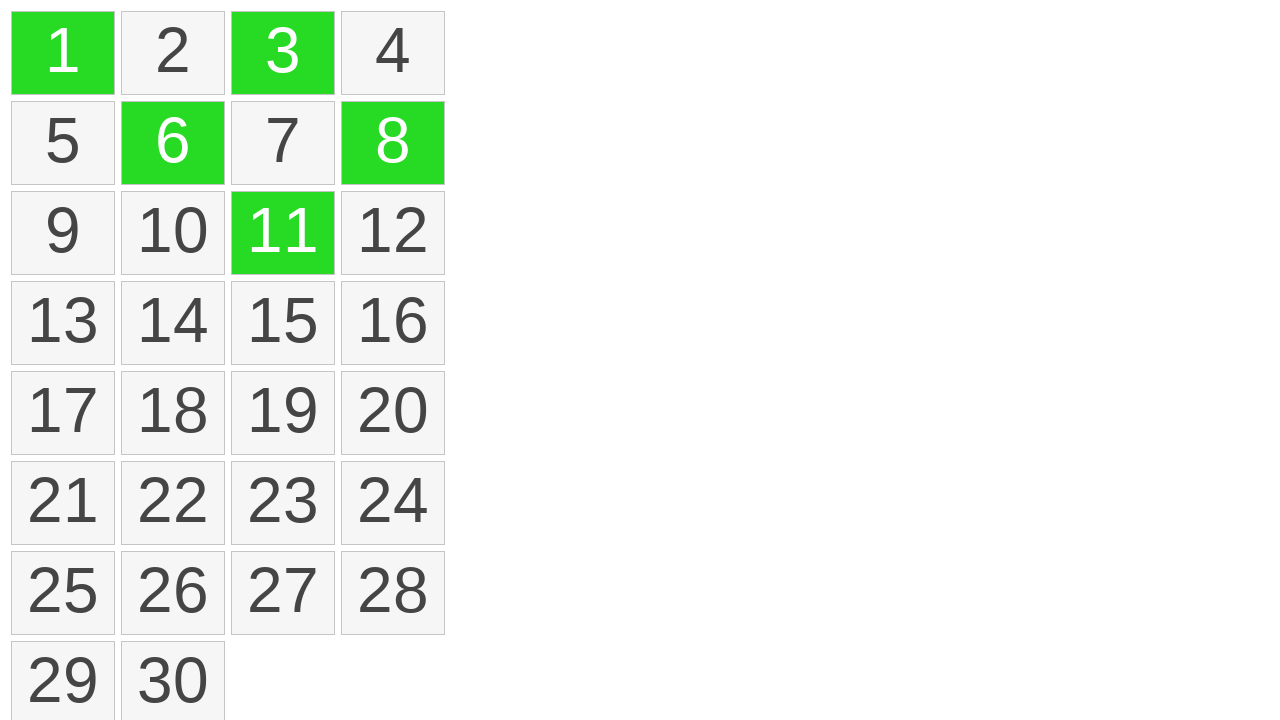

Located all selected items in the grid
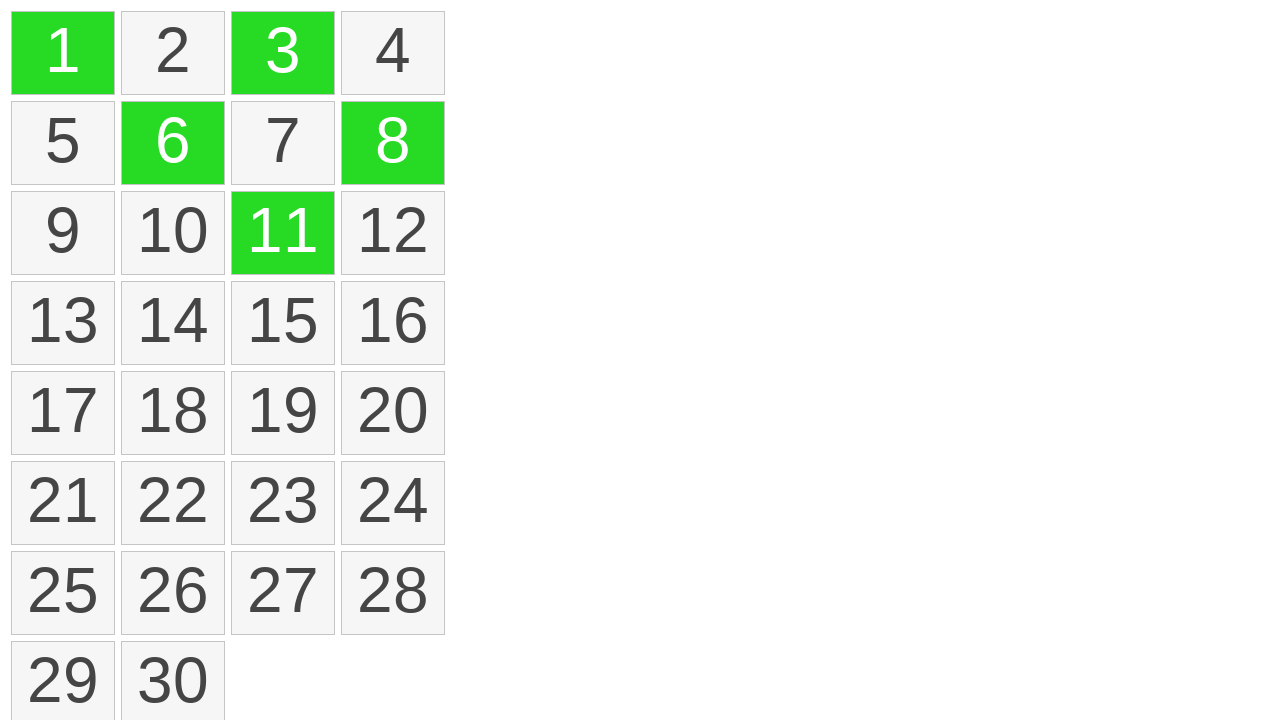

Verified that exactly 5 items are selected
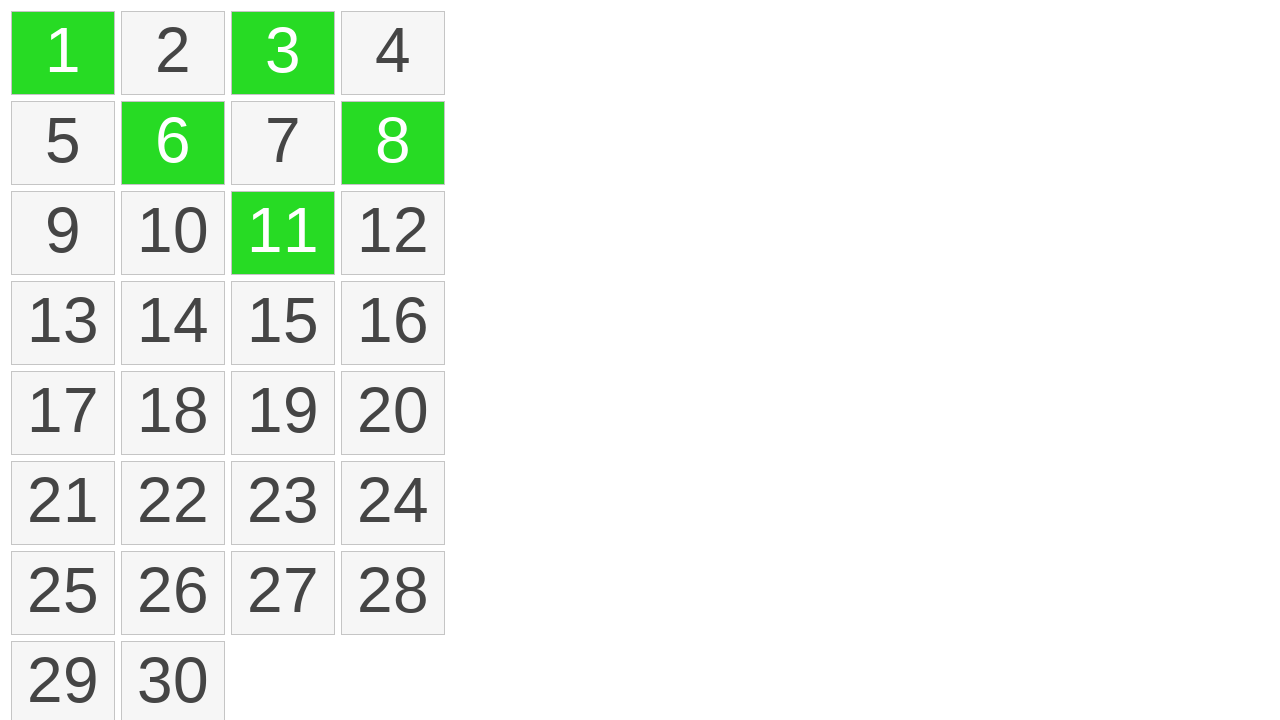

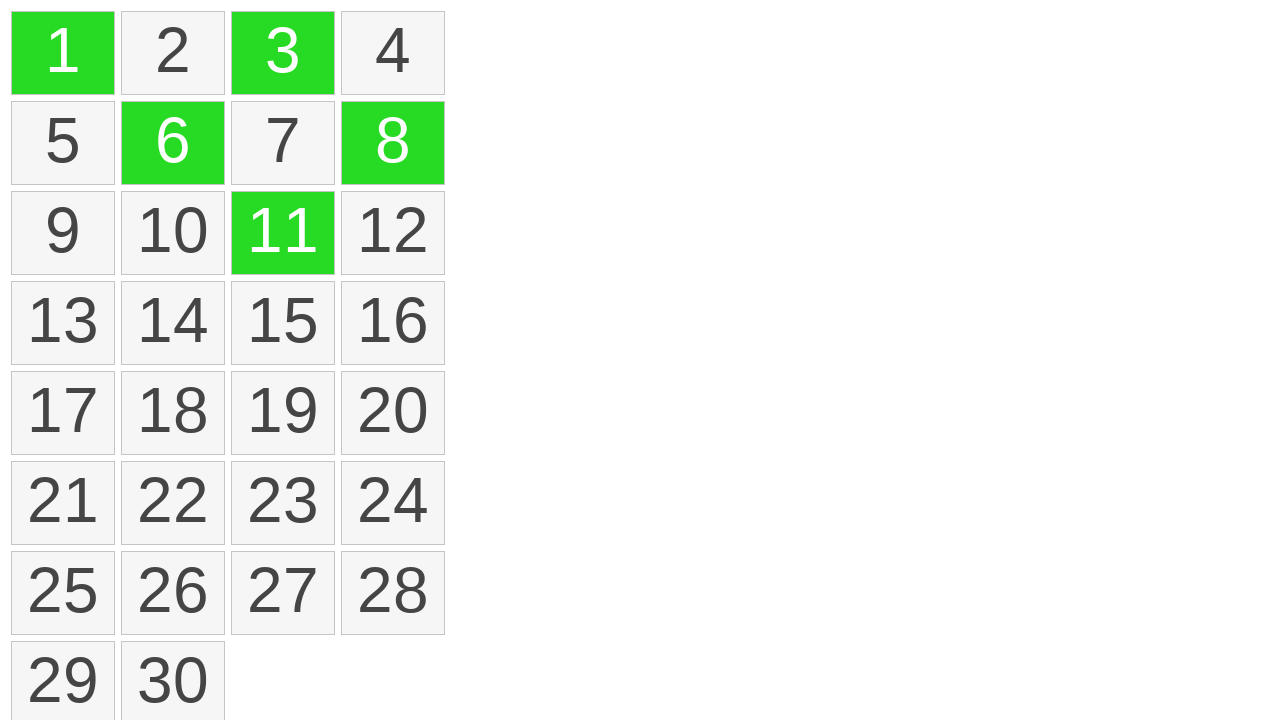